Tests that the browser back button works correctly with filter navigation

Starting URL: https://demo.playwright.dev/todomvc

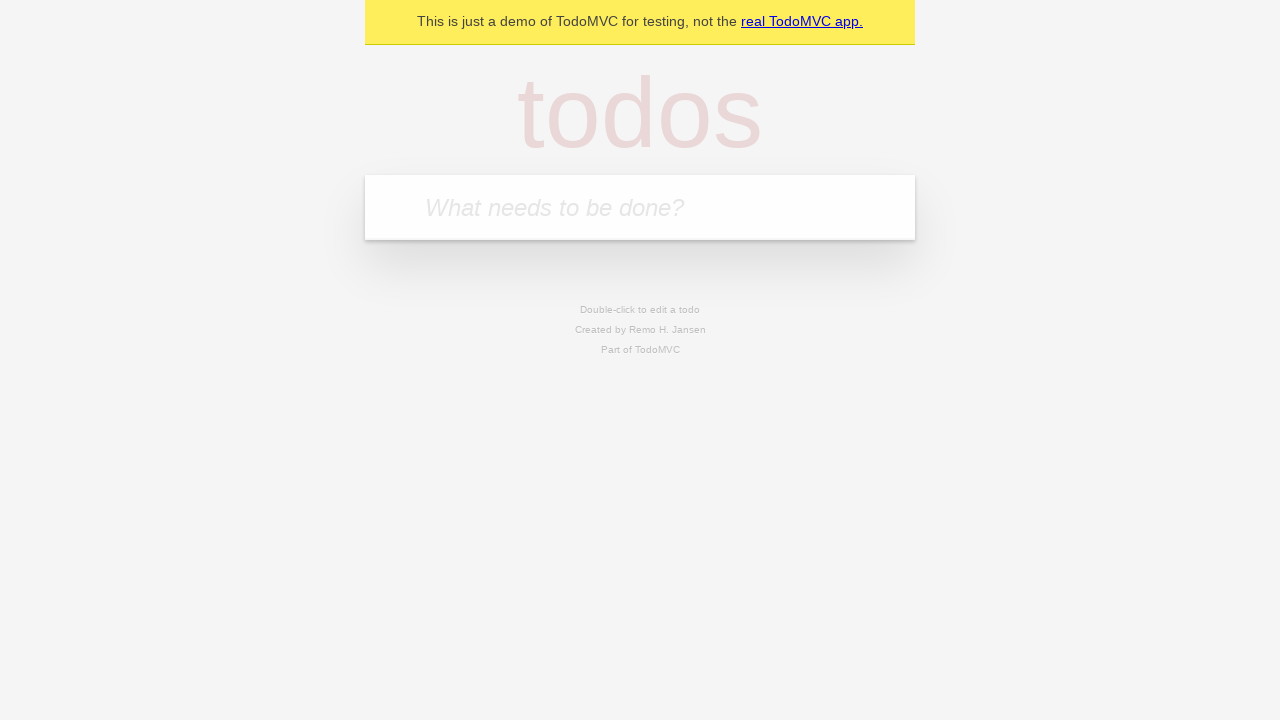

Filled todo input with 'buy some cheese' on internal:attr=[placeholder="What needs to be done?"i]
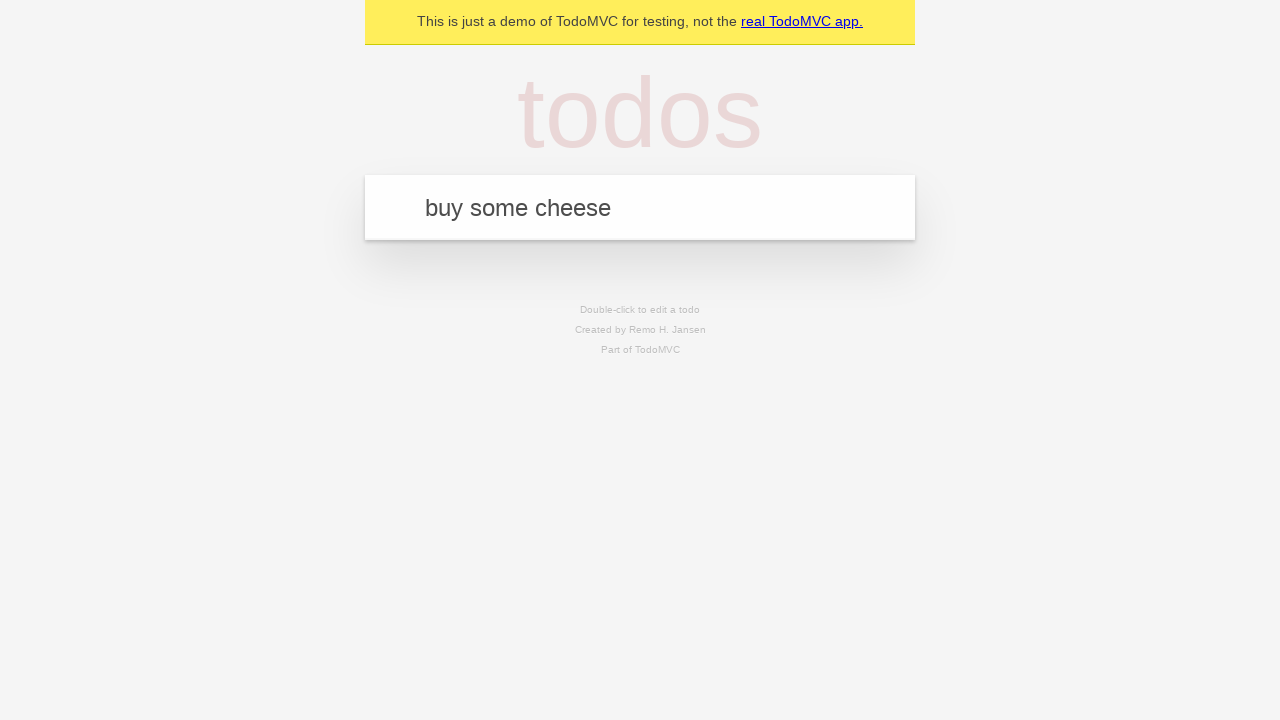

Pressed Enter to add first todo item on internal:attr=[placeholder="What needs to be done?"i]
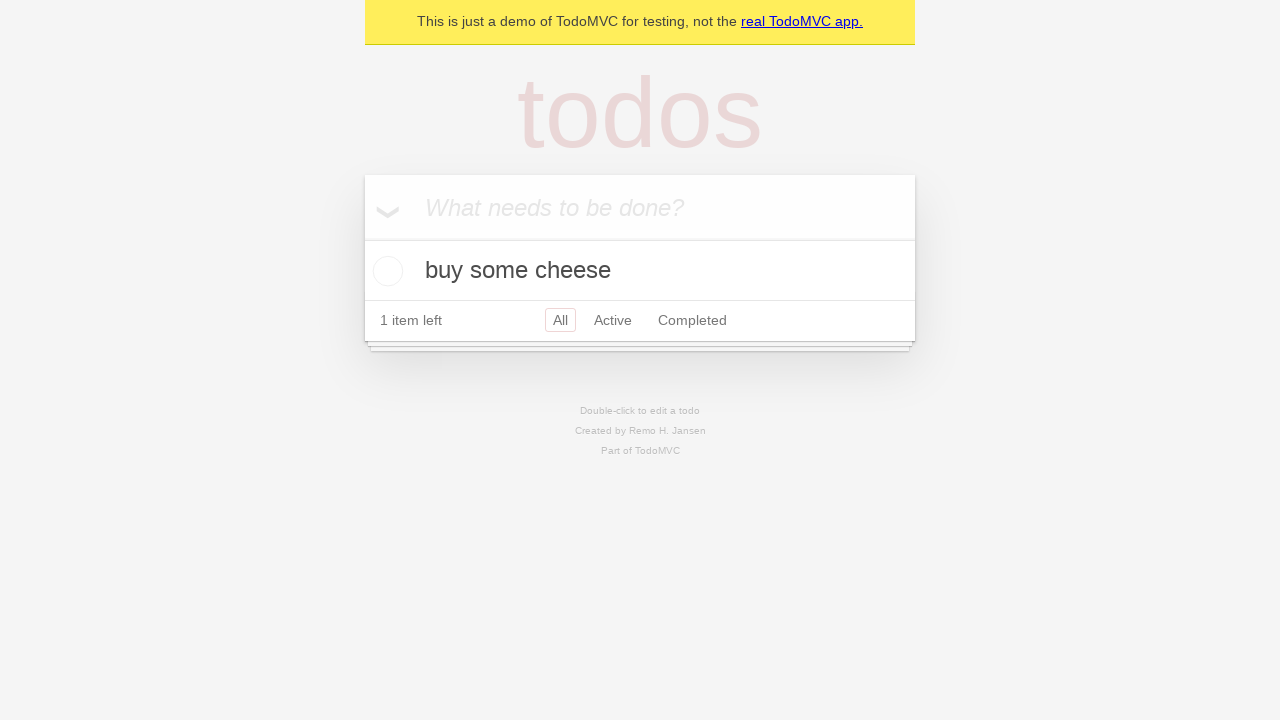

Filled todo input with 'feed the cat' on internal:attr=[placeholder="What needs to be done?"i]
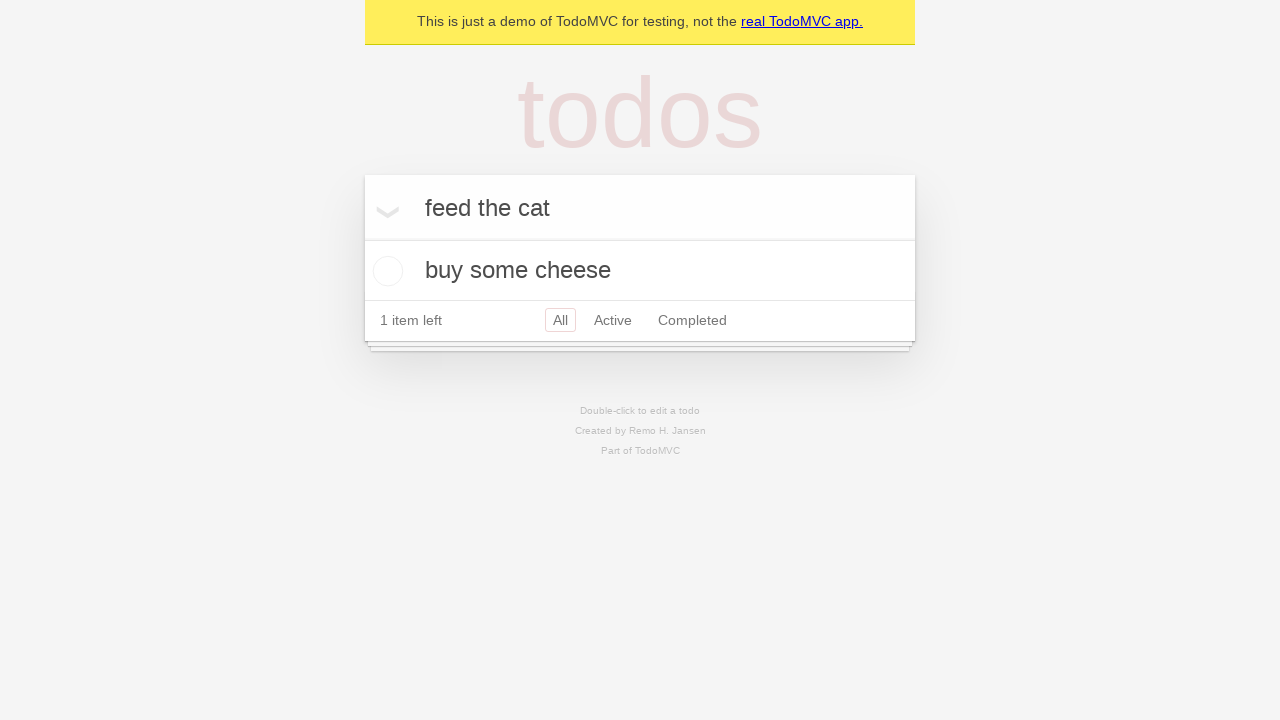

Pressed Enter to add second todo item on internal:attr=[placeholder="What needs to be done?"i]
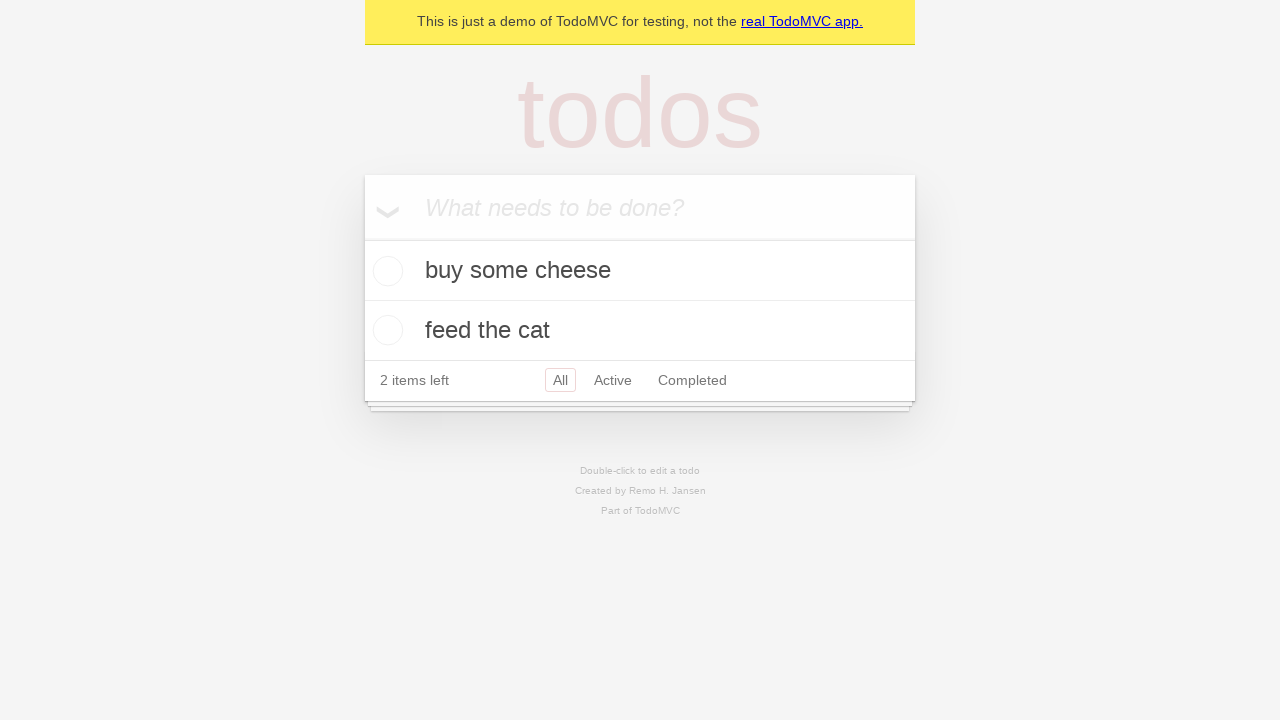

Filled todo input with 'book a doctors appointment' on internal:attr=[placeholder="What needs to be done?"i]
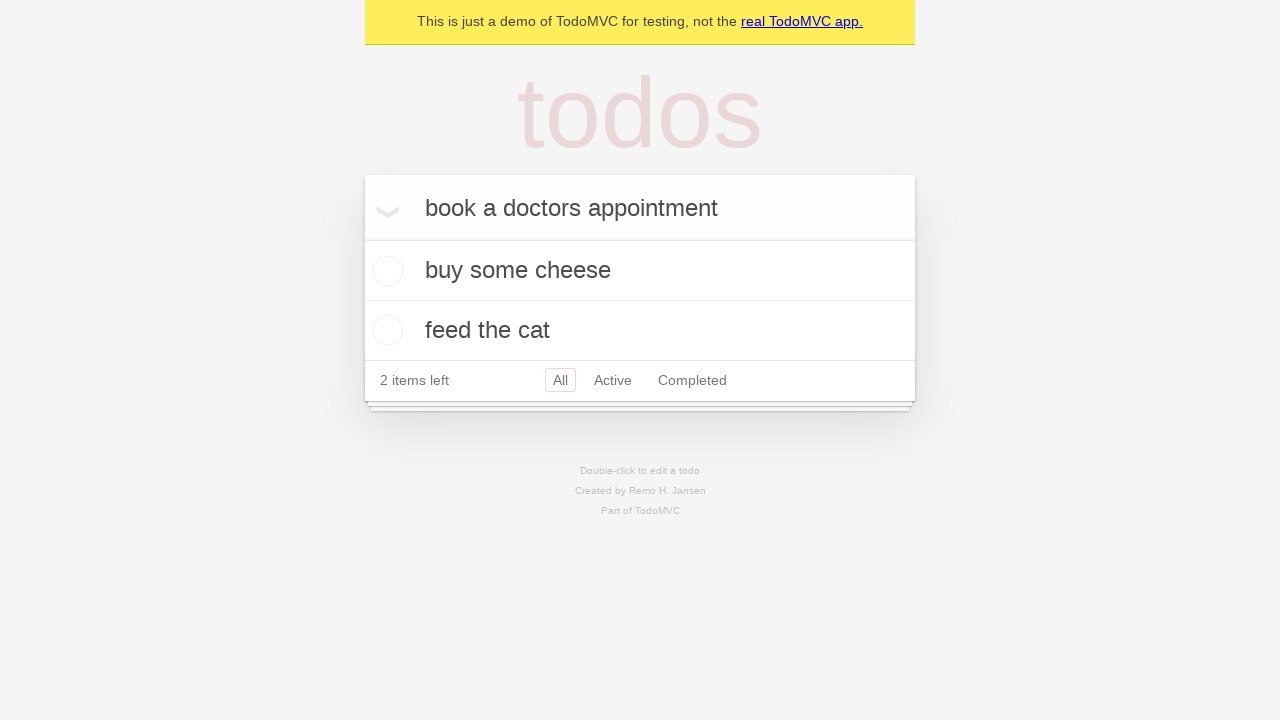

Pressed Enter to add third todo item on internal:attr=[placeholder="What needs to be done?"i]
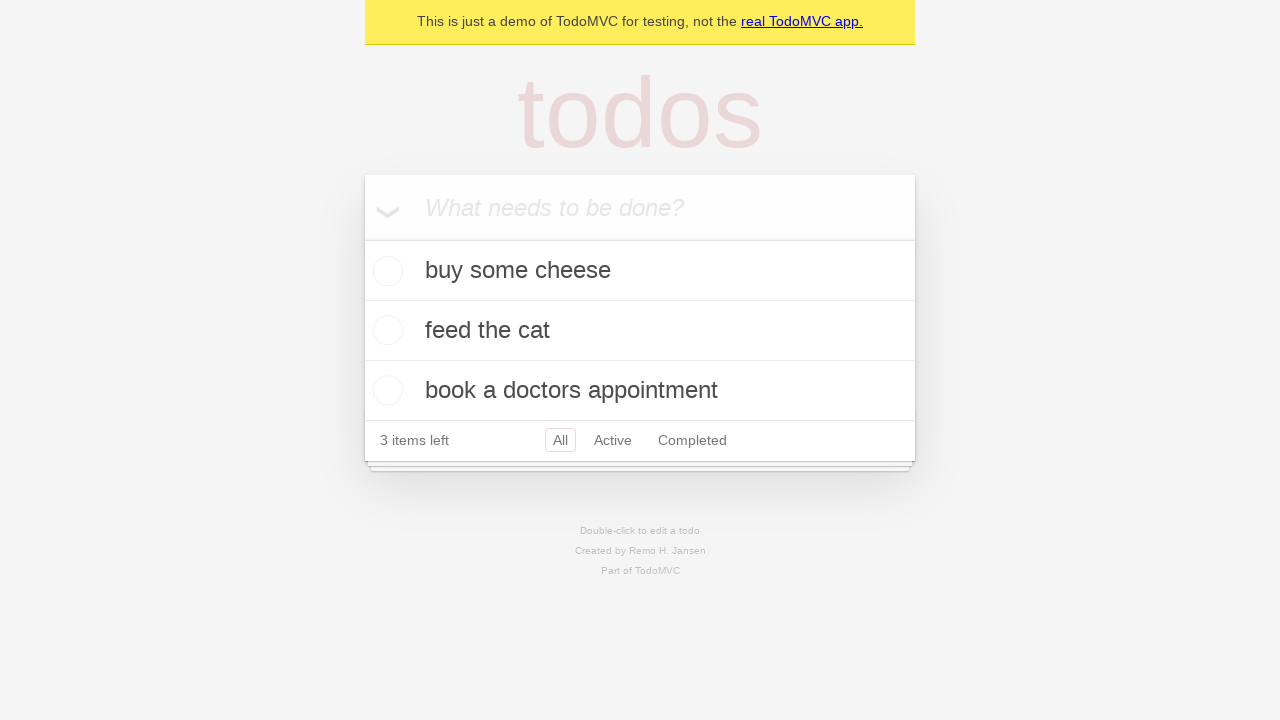

Checked the second todo item to mark it as completed at (385, 330) on internal:testid=[data-testid="todo-item"s] >> nth=1 >> internal:role=checkbox
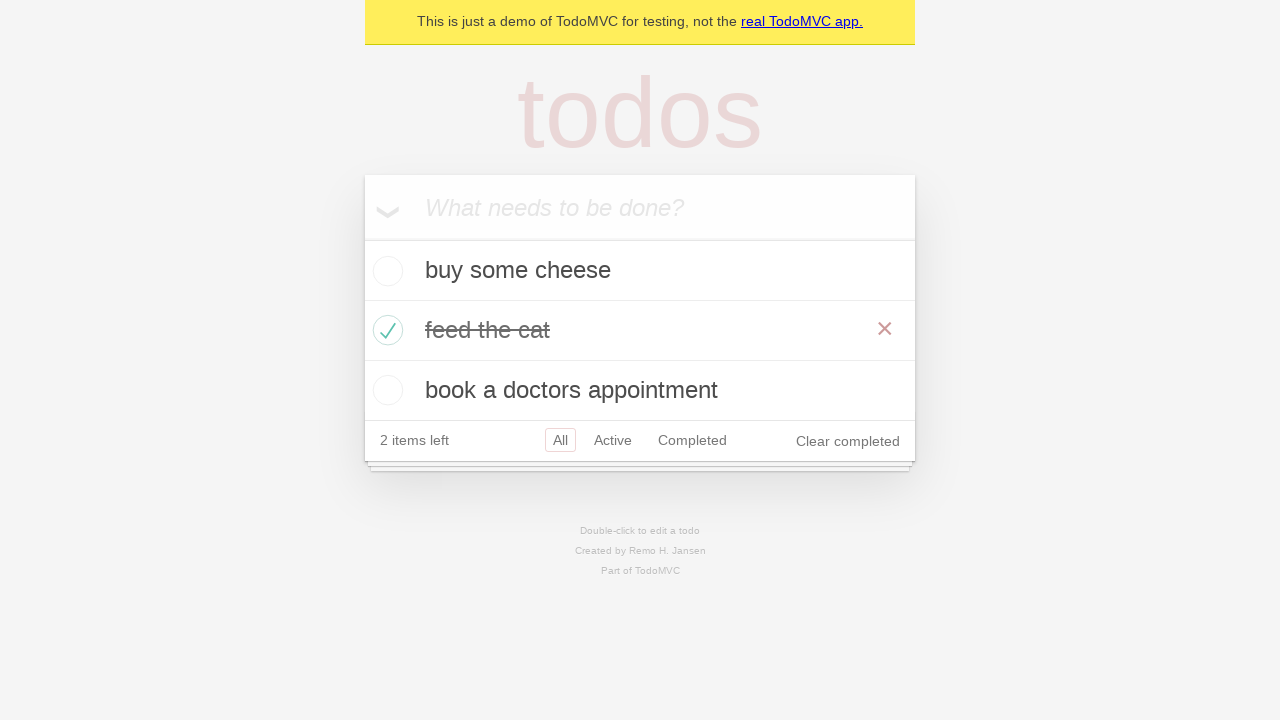

Clicked 'All' filter to show all todo items at (560, 440) on internal:role=link[name="All"i]
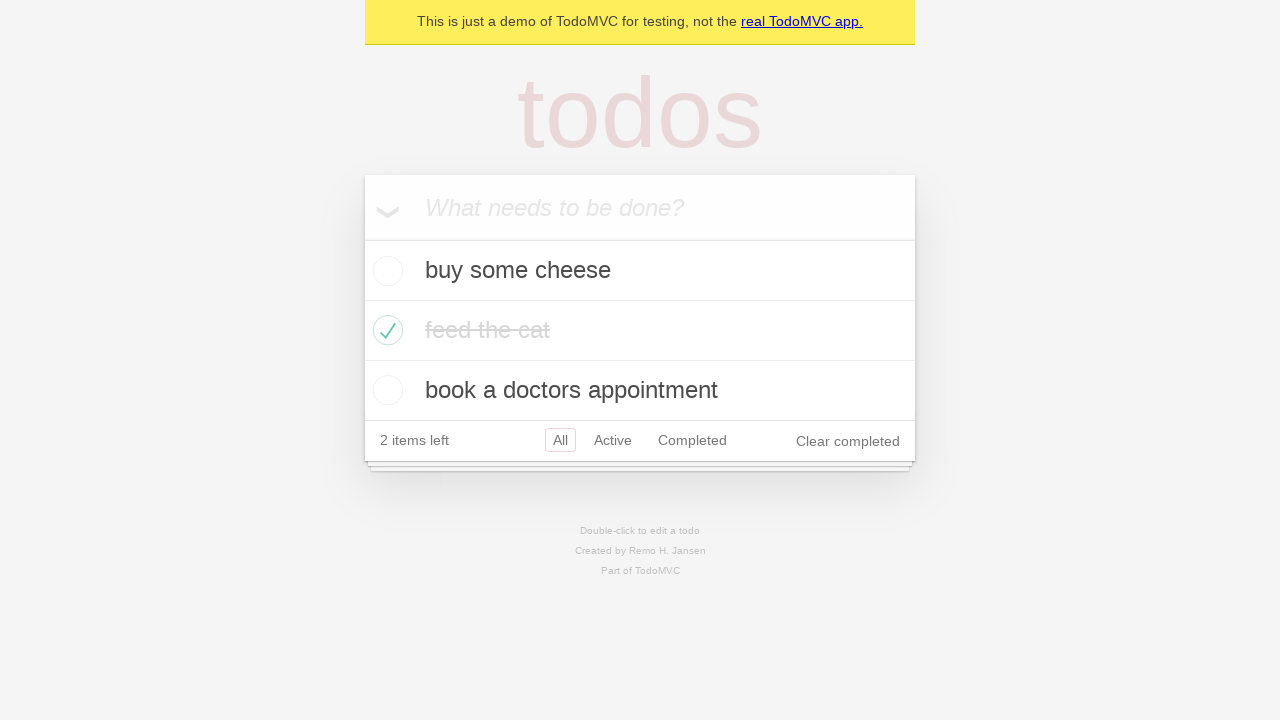

Clicked 'Active' filter to show only active todo items at (613, 440) on internal:role=link[name="Active"i]
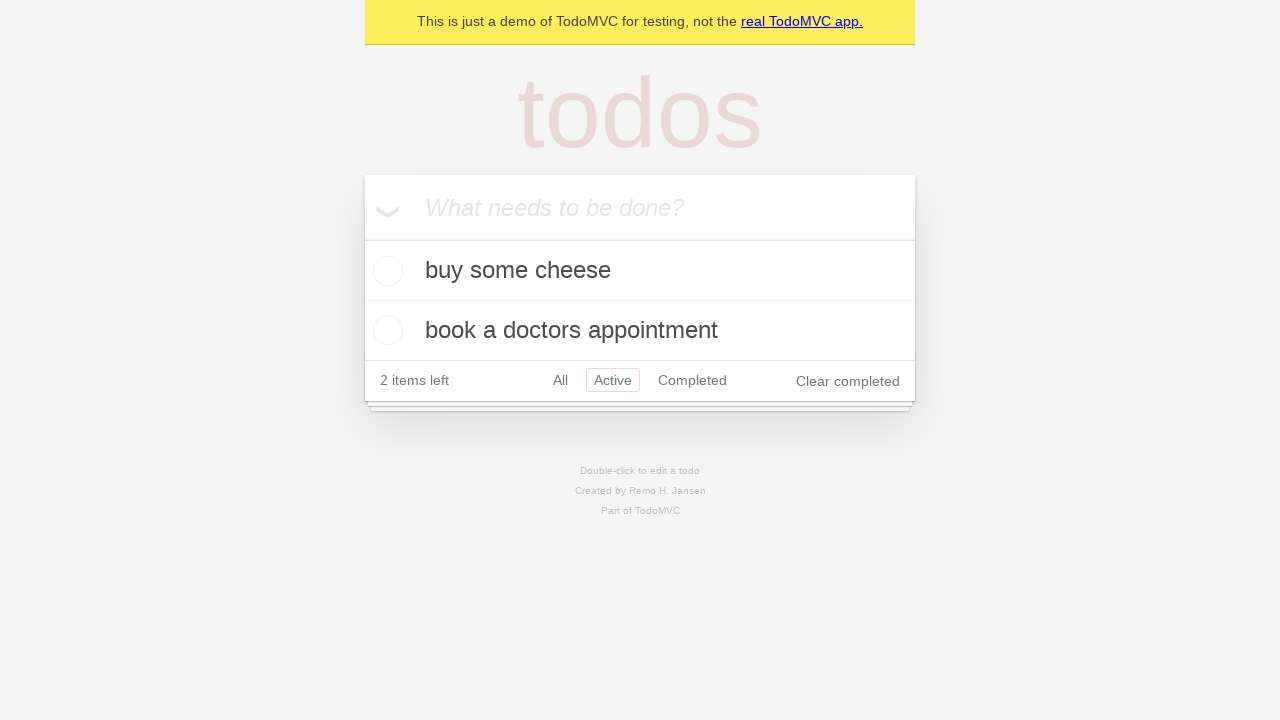

Clicked 'Completed' filter to show only completed todo items at (692, 380) on internal:role=link[name="Completed"i]
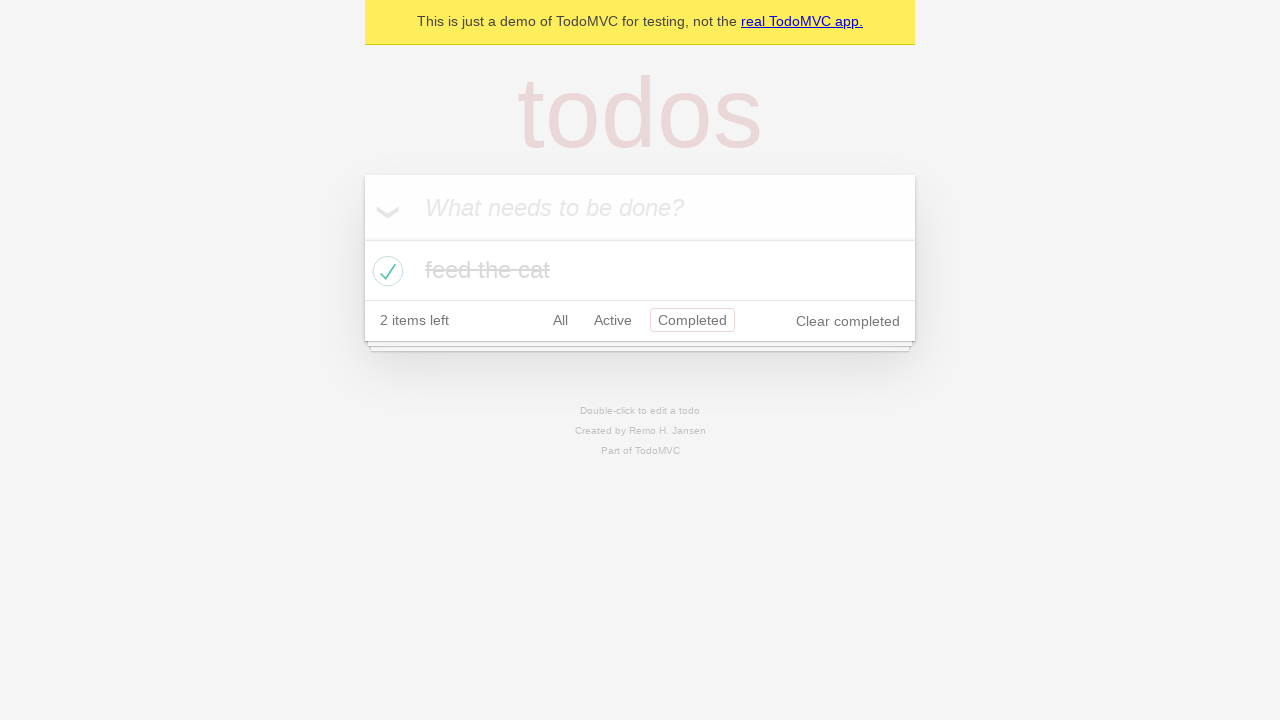

Navigated back using browser back button to 'Active' filter
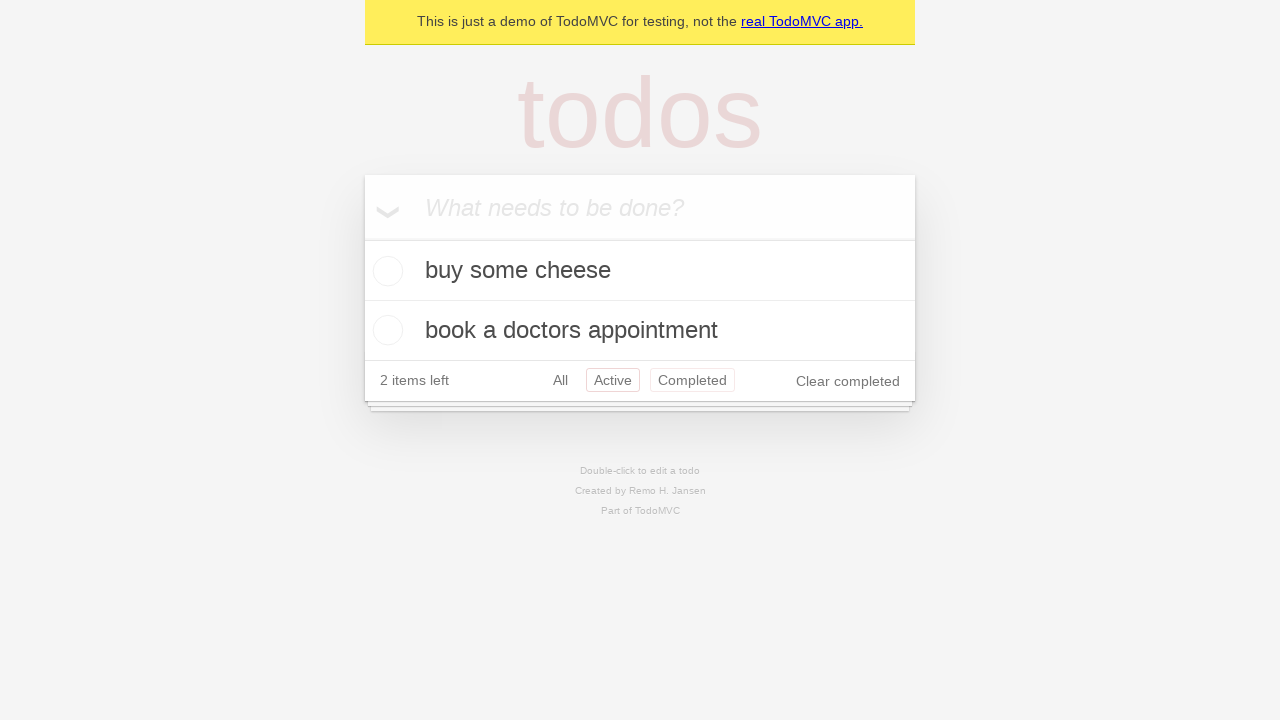

Navigated back using browser back button to 'All' filter
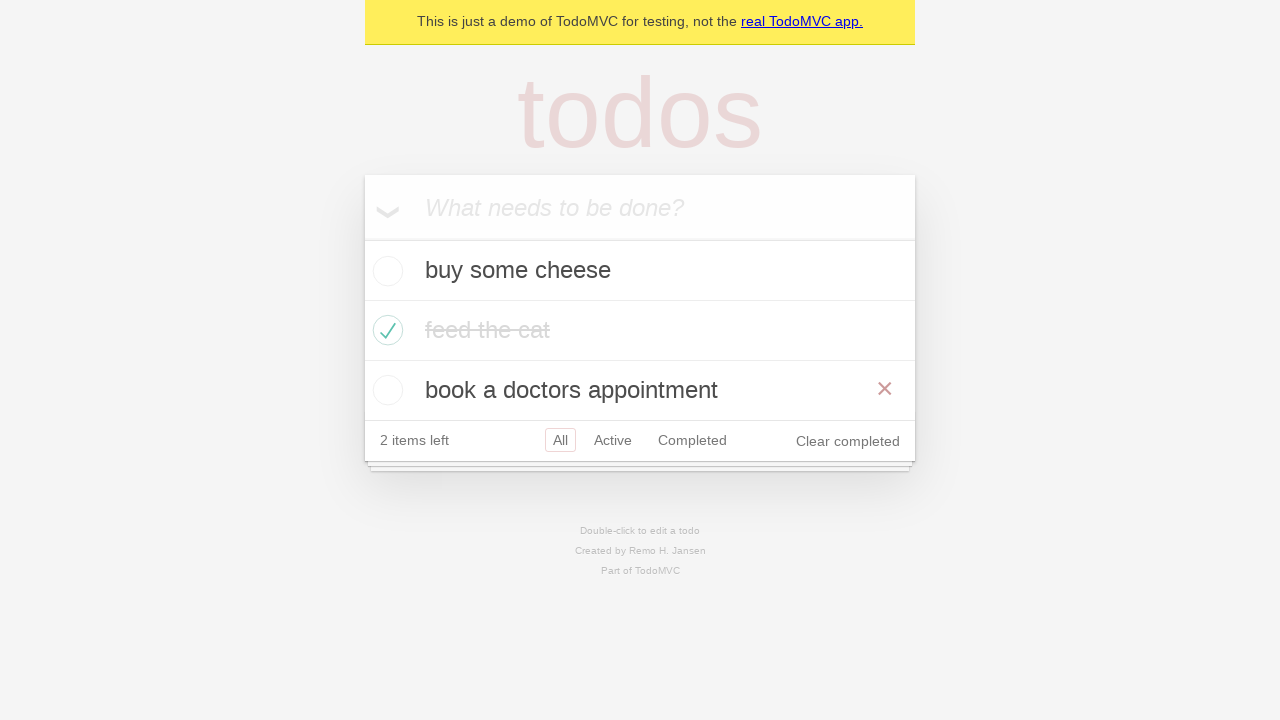

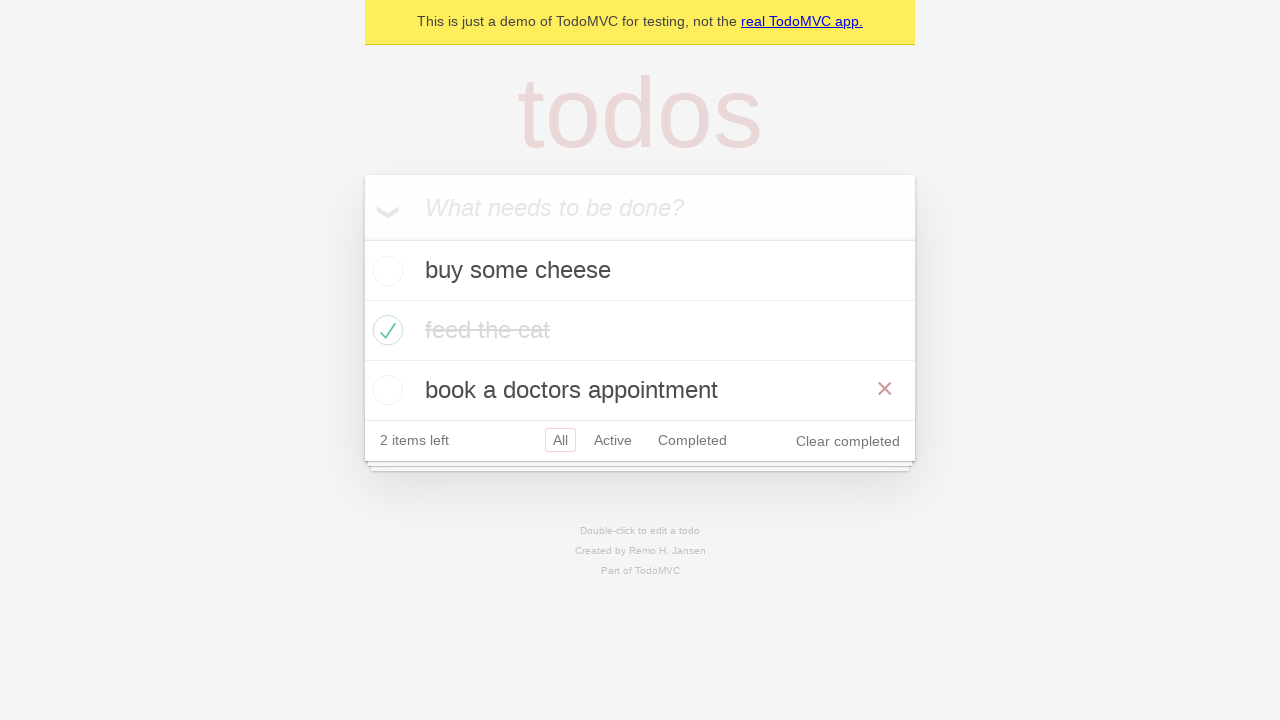